Navigates to the Argos UK website and verifies the page loads

Starting URL: https://www.argos.co.uk/

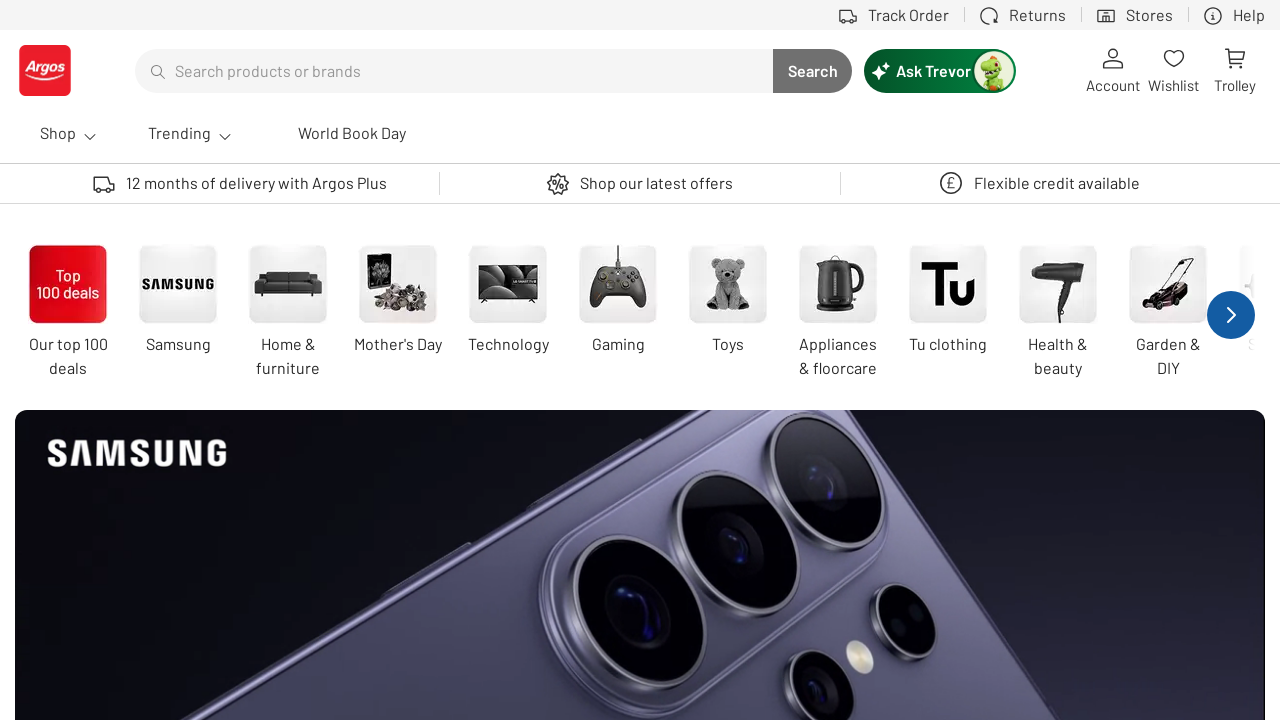

Waited for page to reach networkidle load state
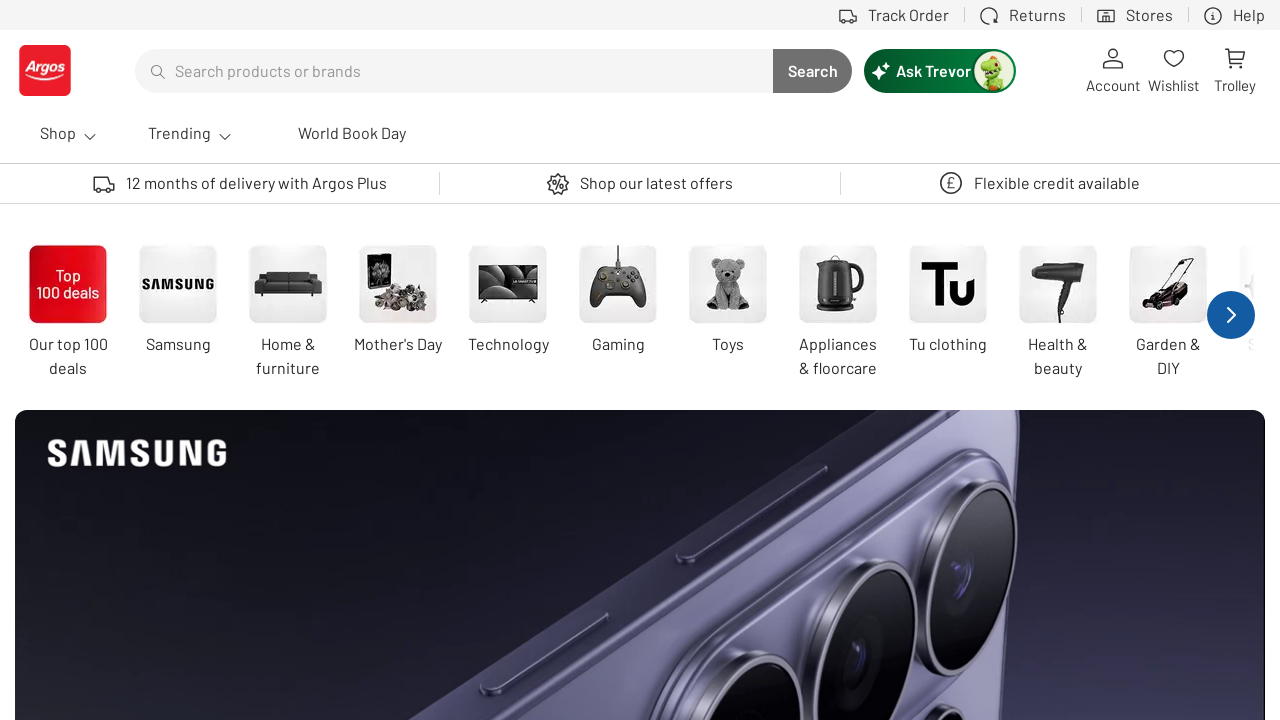

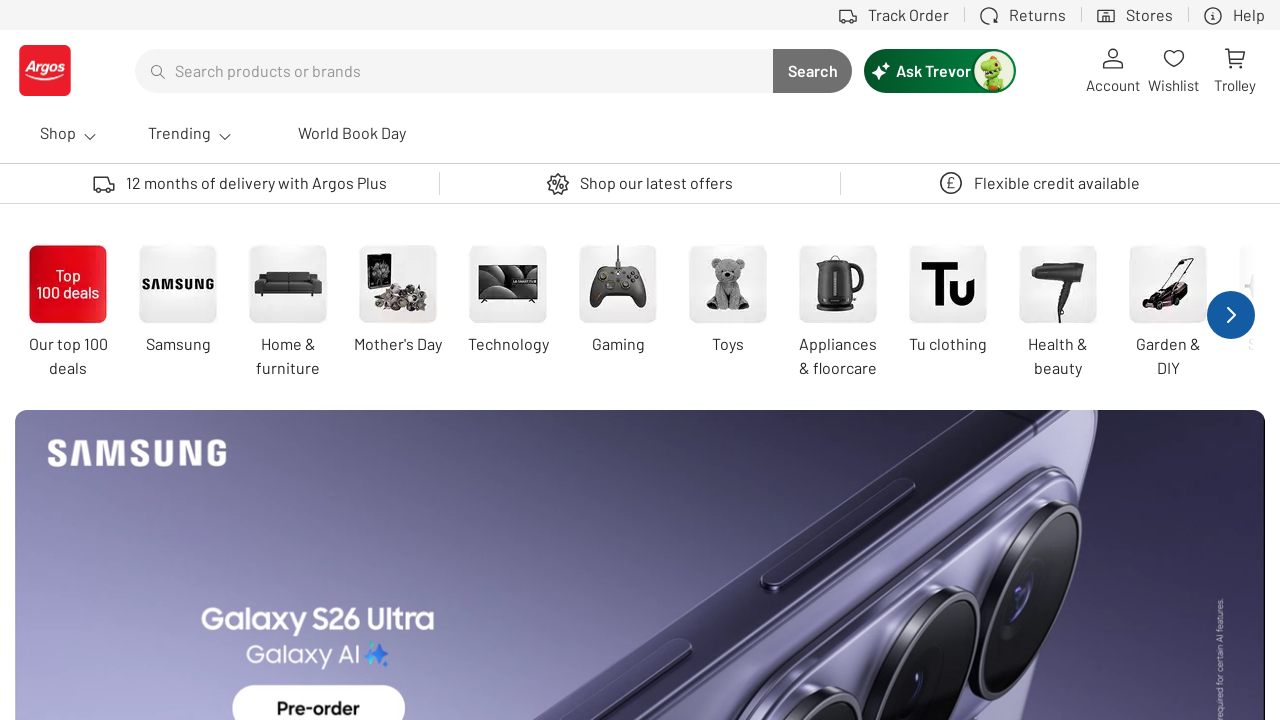